Tests various scrolling actions including scrolling by pixel amounts and scrolling to specific elements

Starting URL: https://demoqa.com/

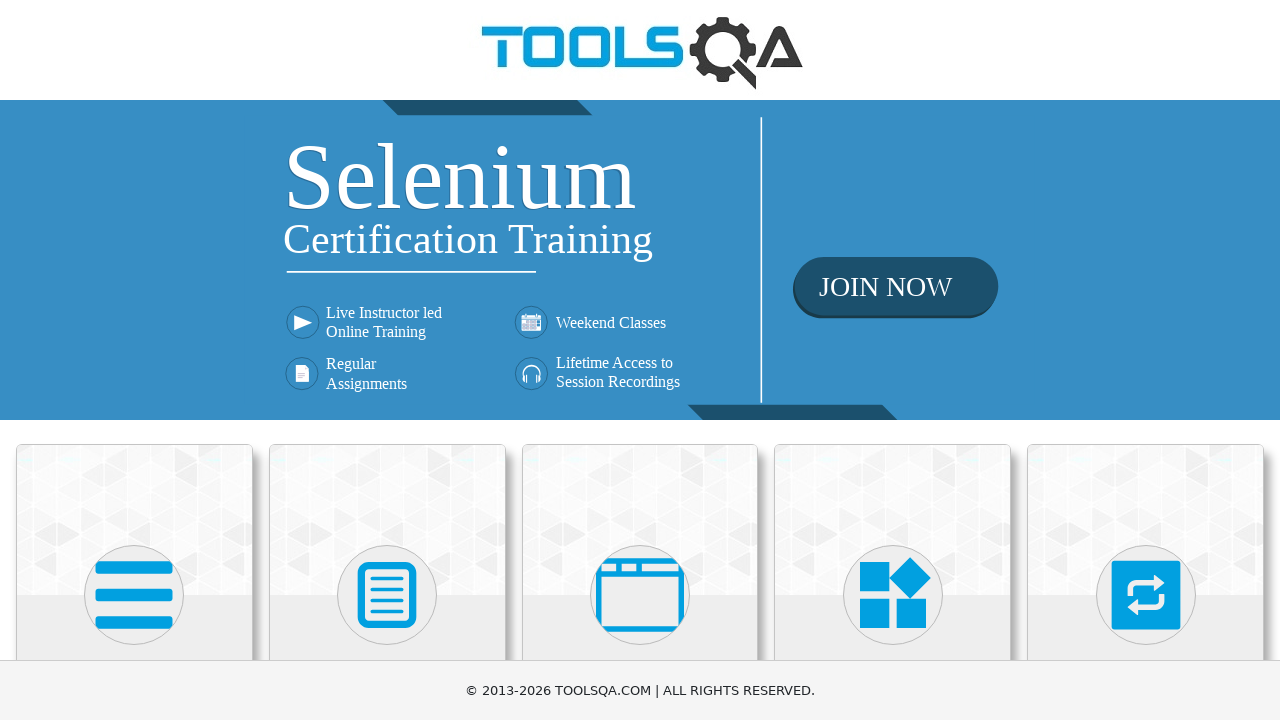

Scrolled down by 1000 pixels
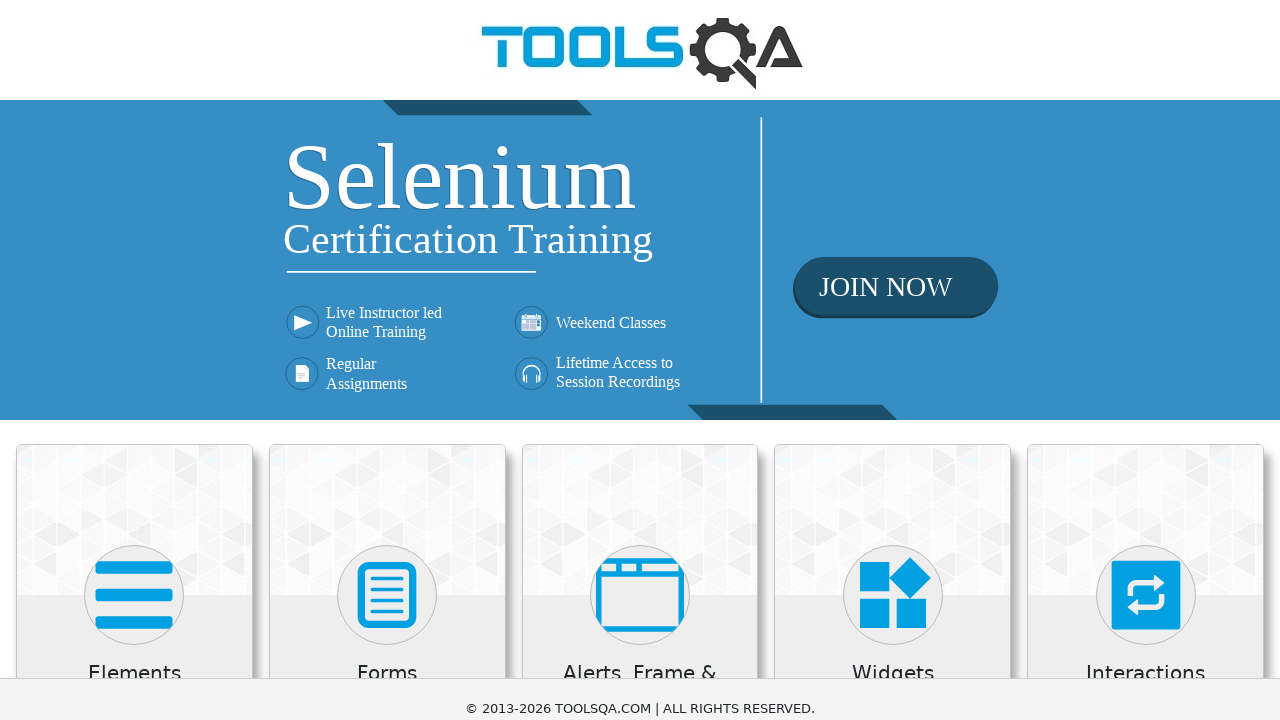

Scrolled up by 500 pixels
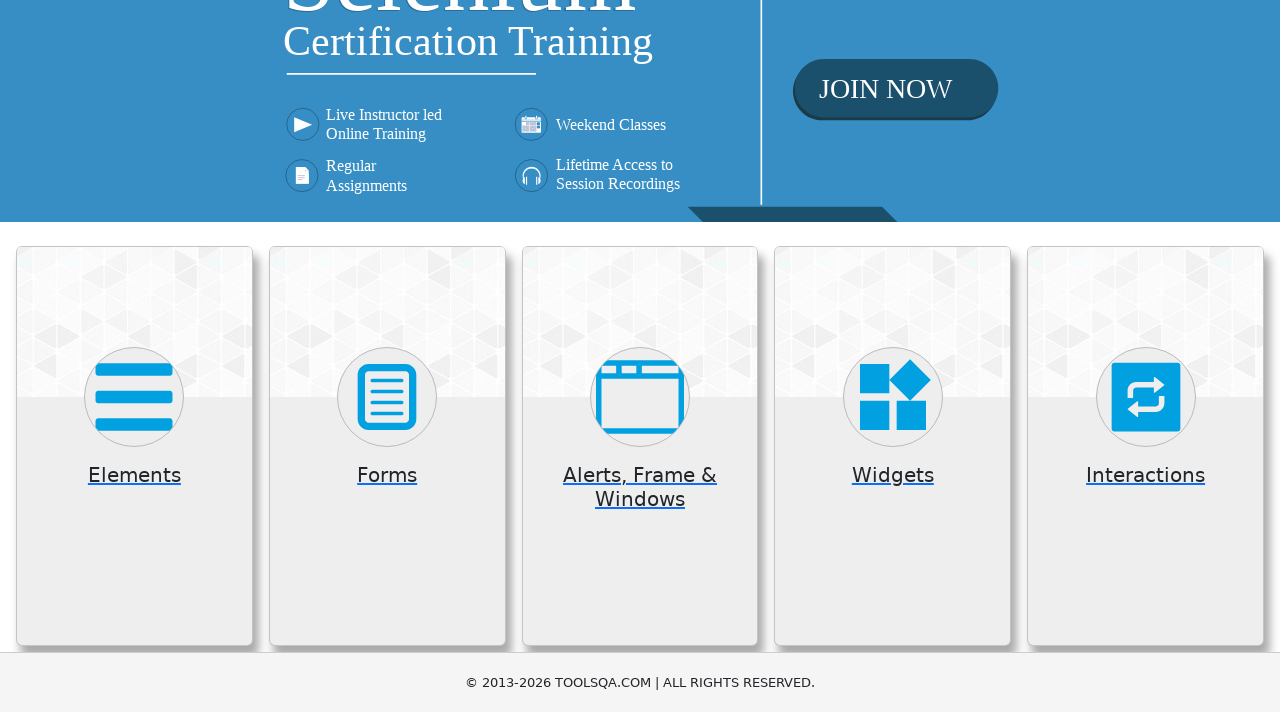

Scrolled to Elements section element
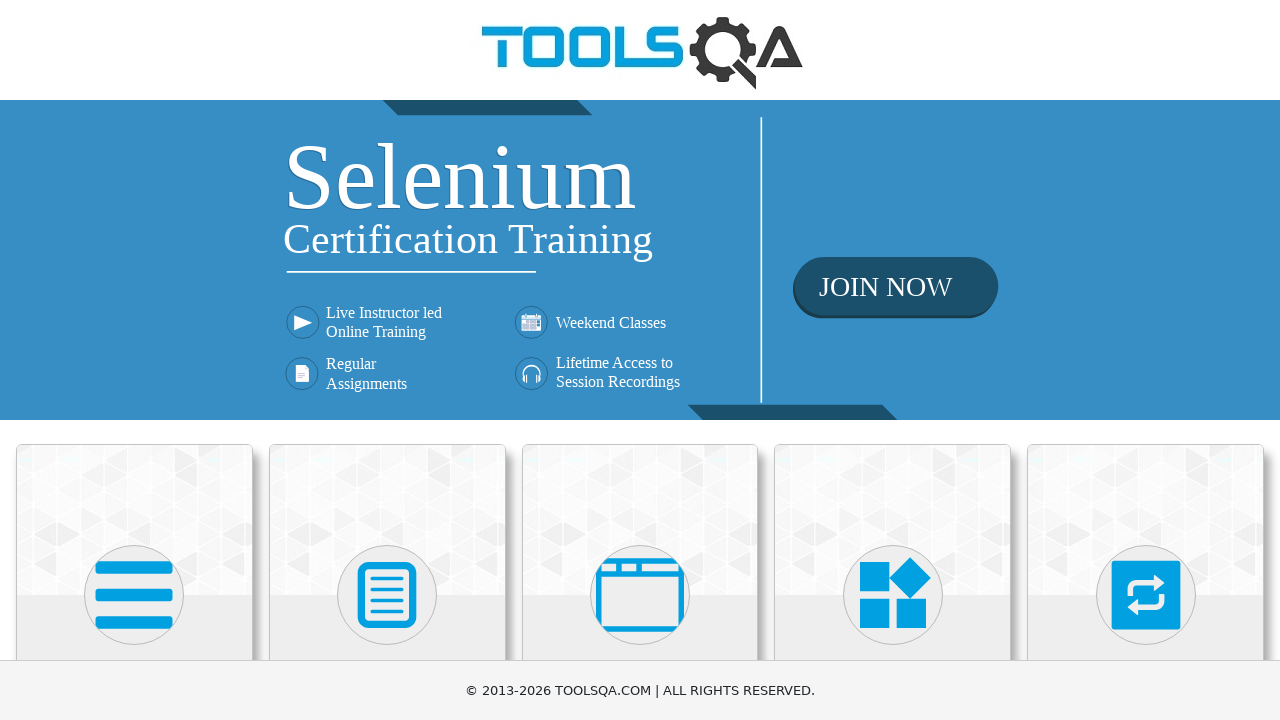

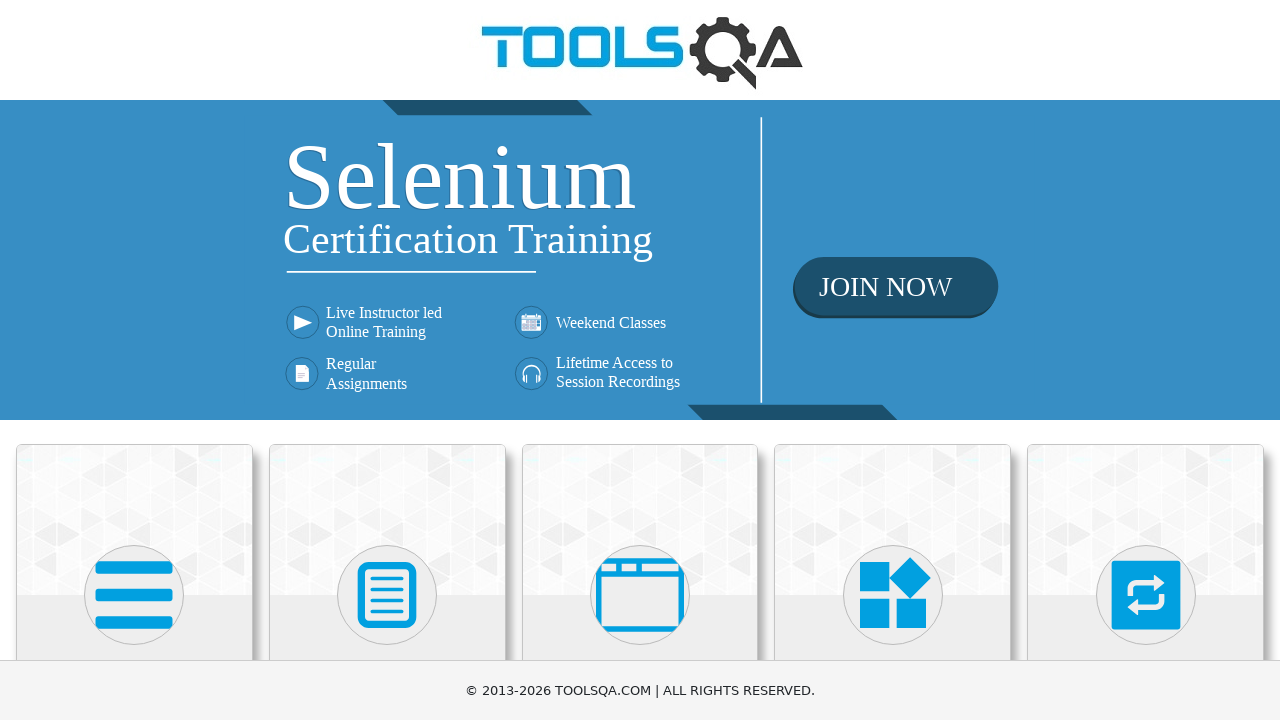